Navigates to a CSDN blog article page and ensures the page loads properly

Starting URL: https://blog.csdn.net/qq_27918787/article/details/52744450

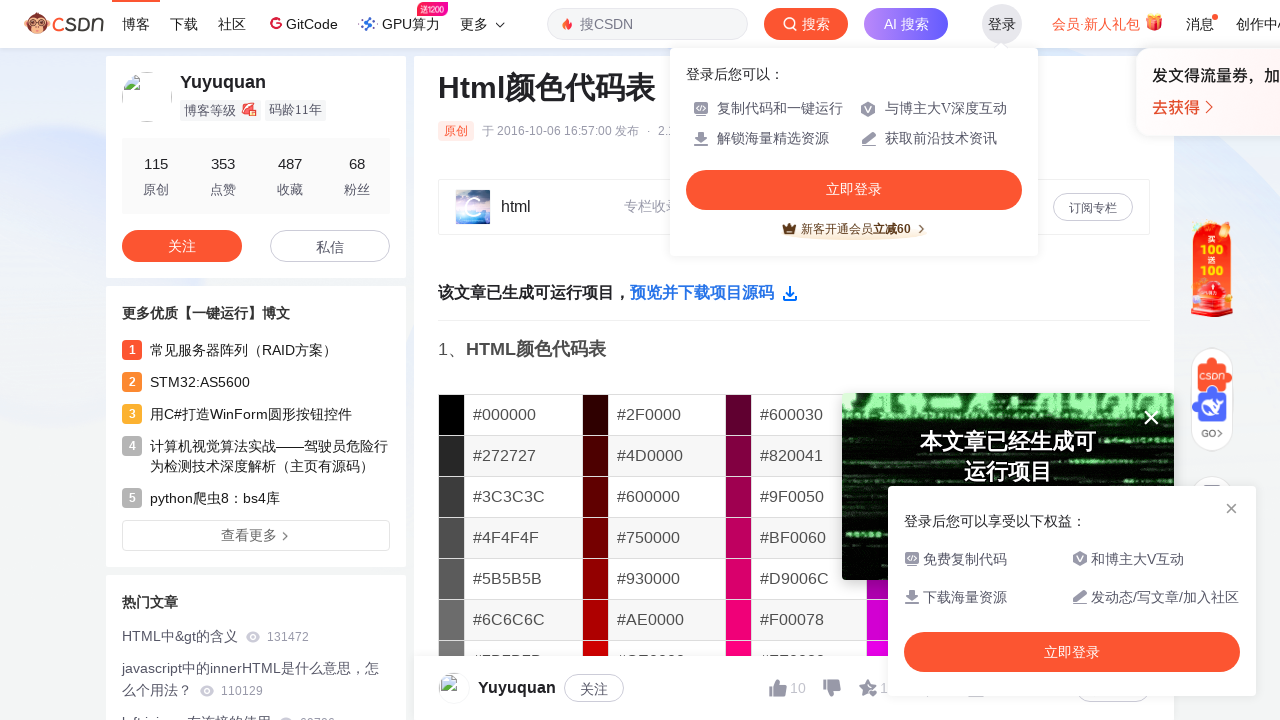

Waited for page to reach networkidle state
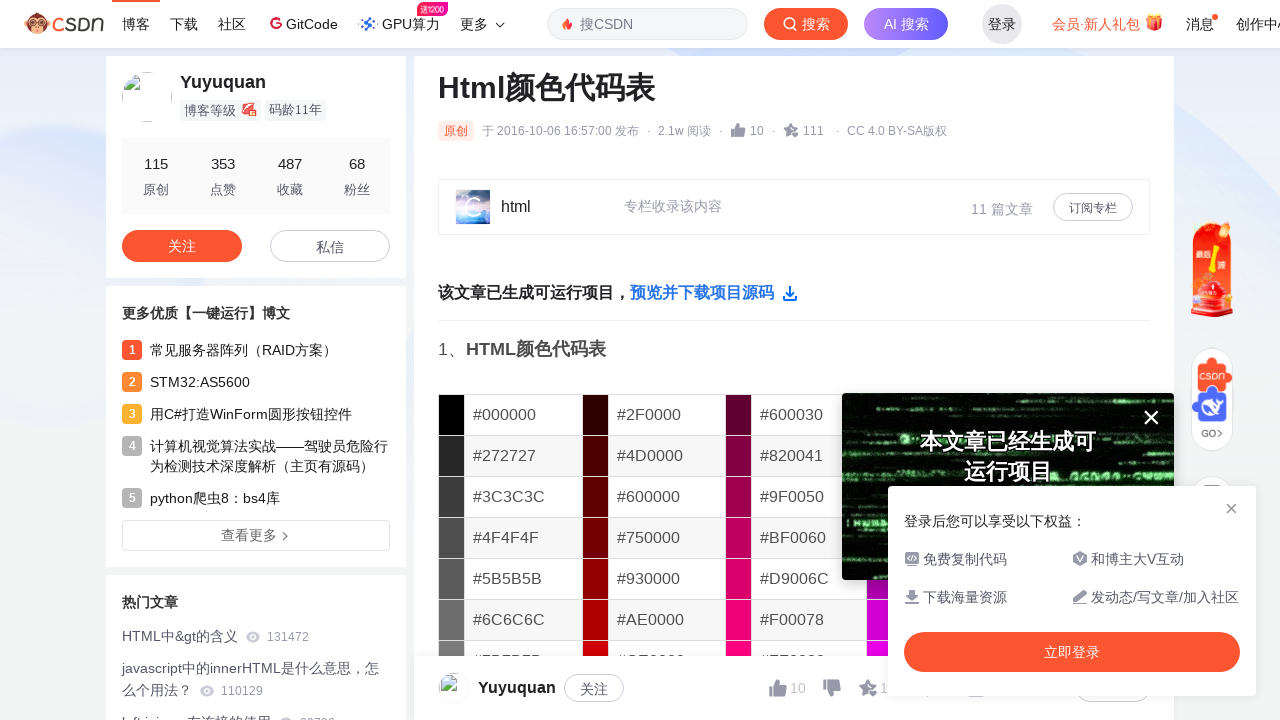

CSDN blog article content area loaded and visible
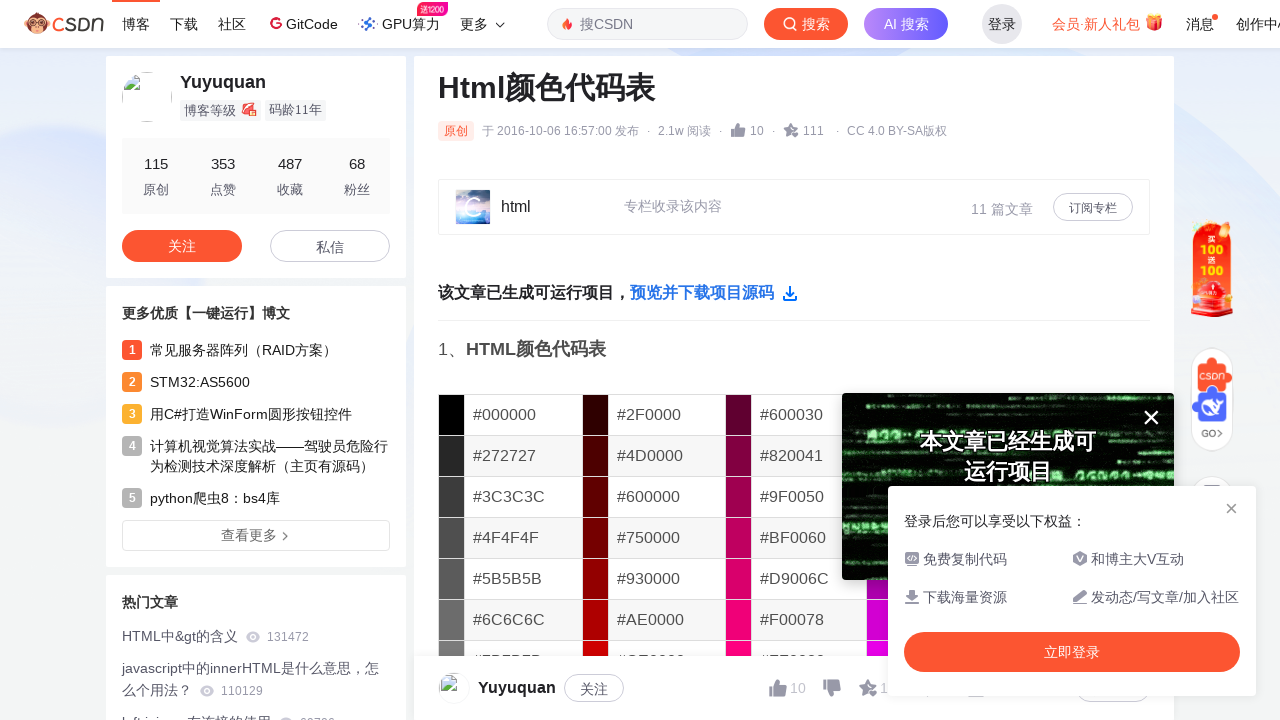

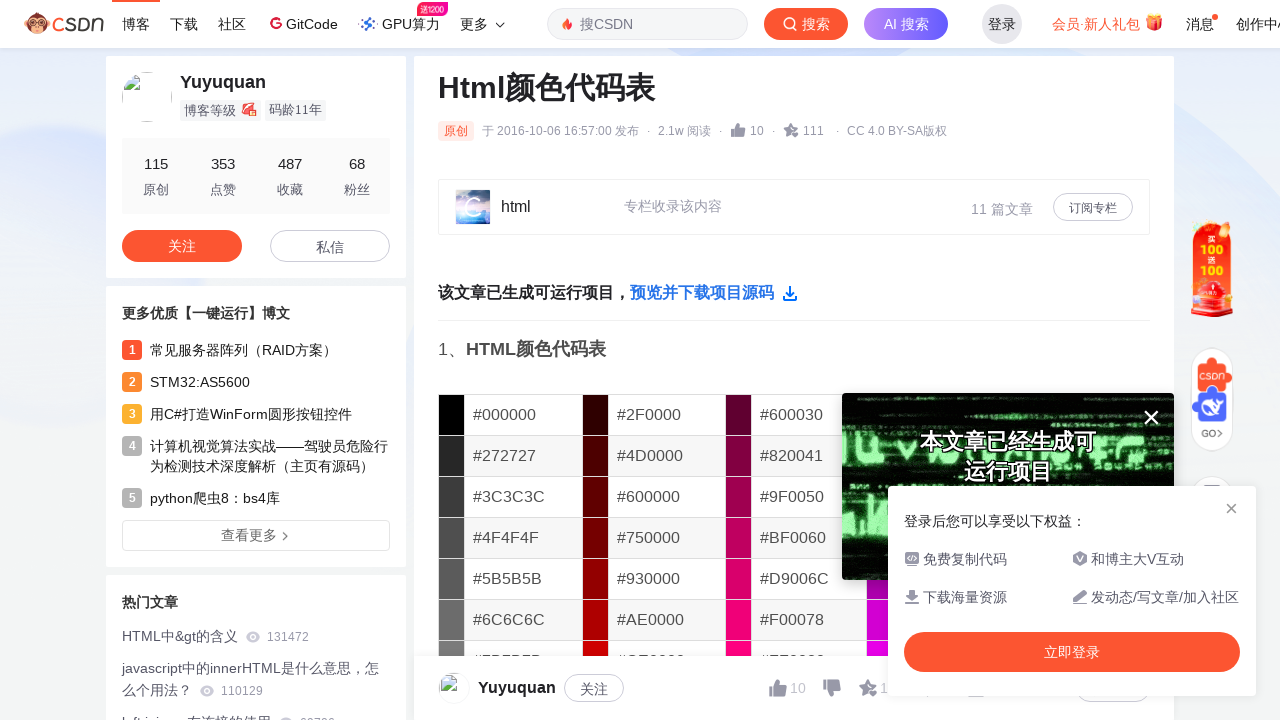